Tests DOM manipulation by navigating to a page and using JavaScript evaluation to change the text content of a title element.

Starting URL: https://nikita-filonov.github.io/qa-automation-engineer-ui-course/#/auth/login

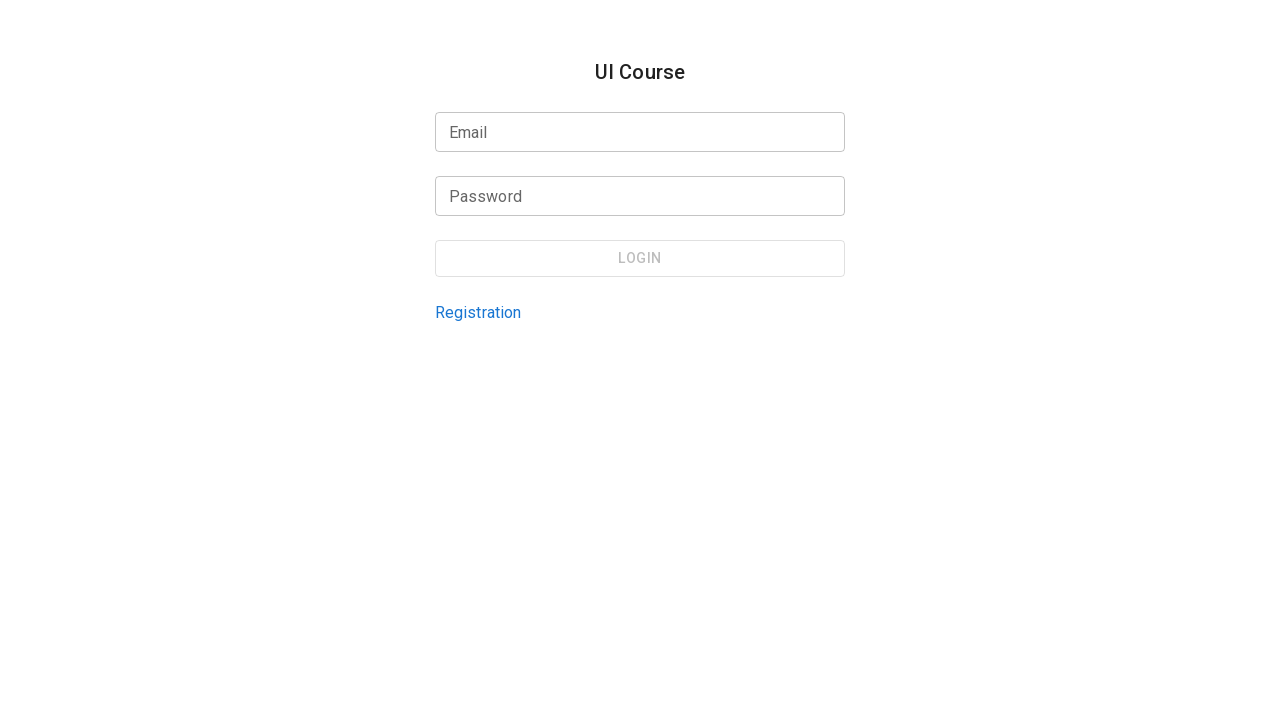

Evaluated JavaScript to change title element text content to 'New Text'
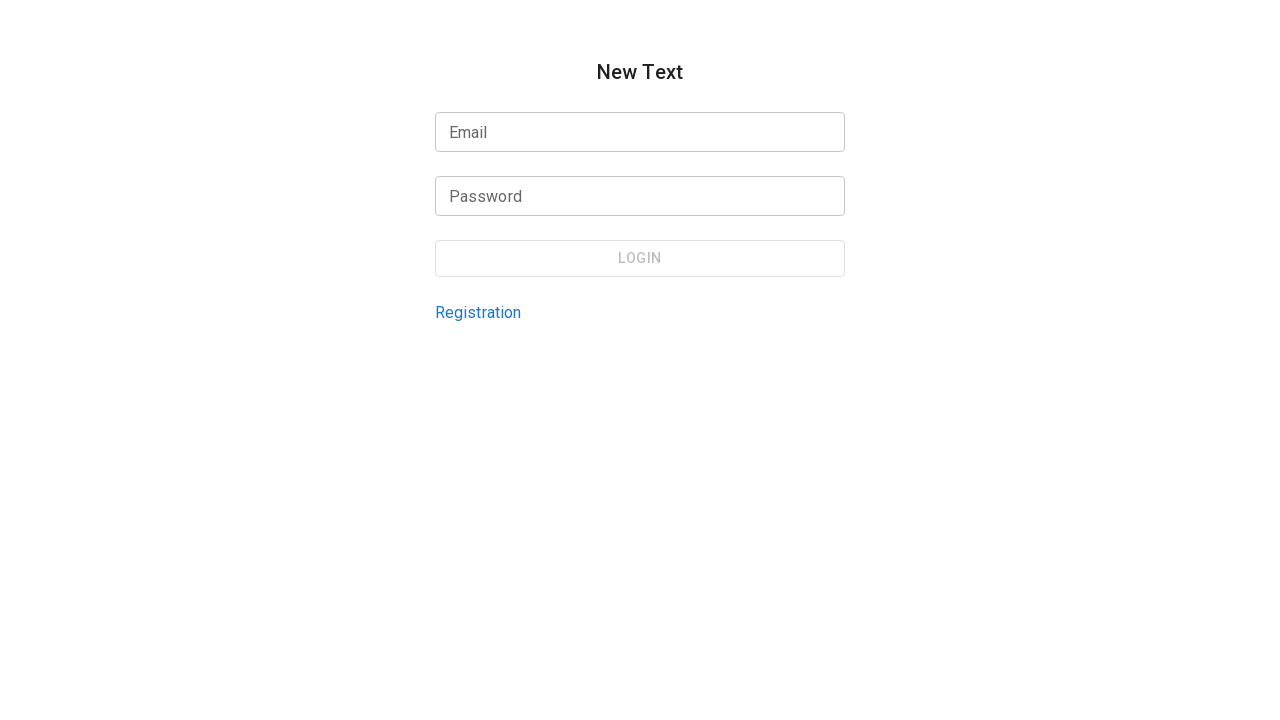

Waited for title element to be visible after DOM manipulation
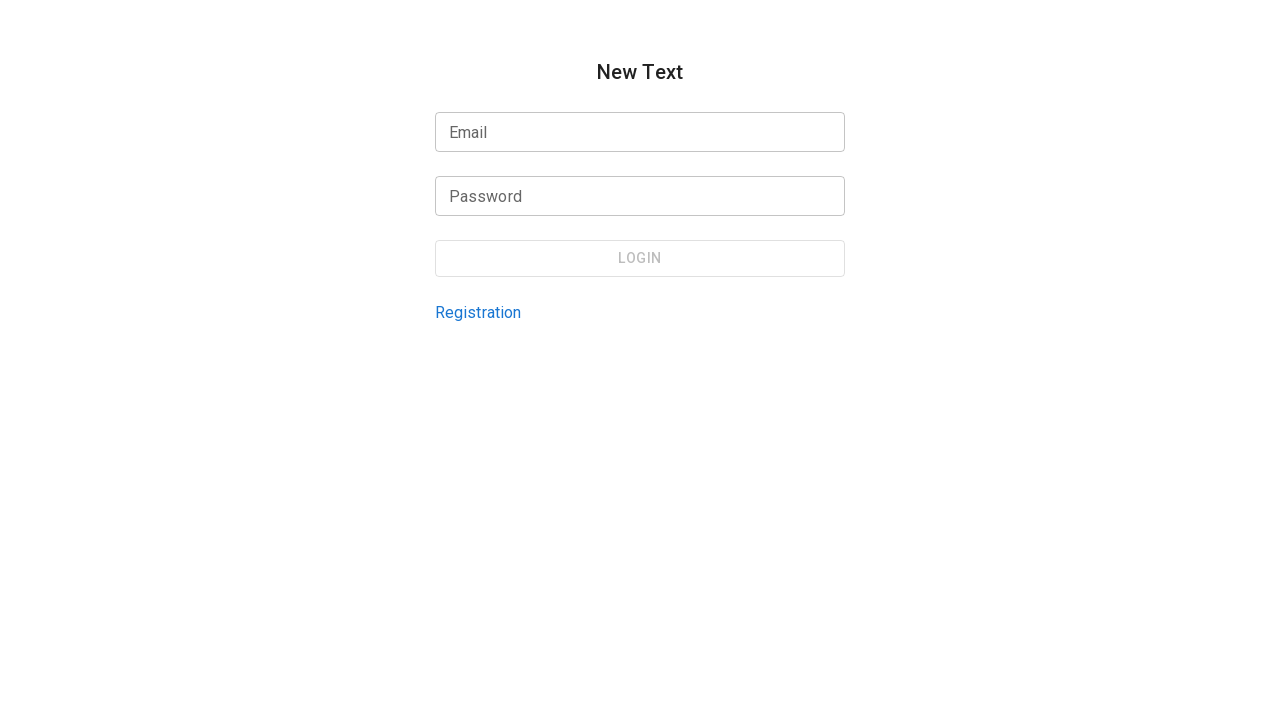

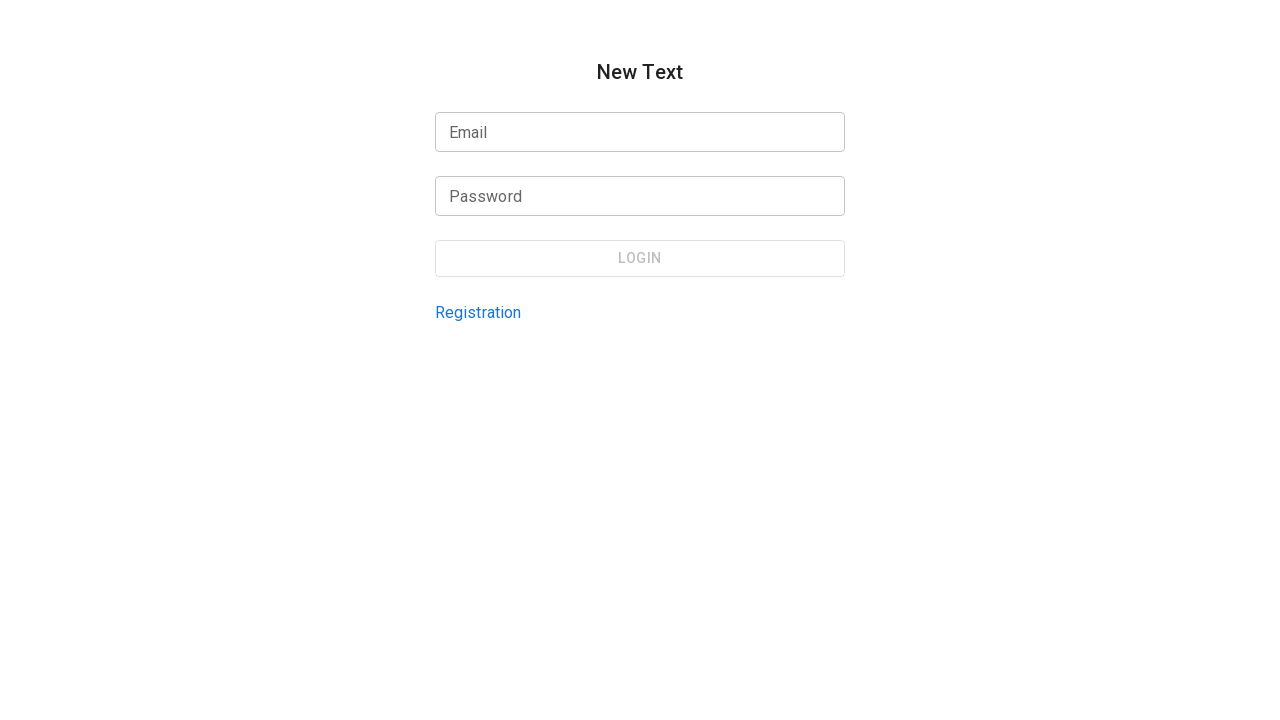